Iterates through all checkboxes and unchecks any that are selected, then verifies all are unchecked

Starting URL: https://echoecho.com/htmlforms09.htm

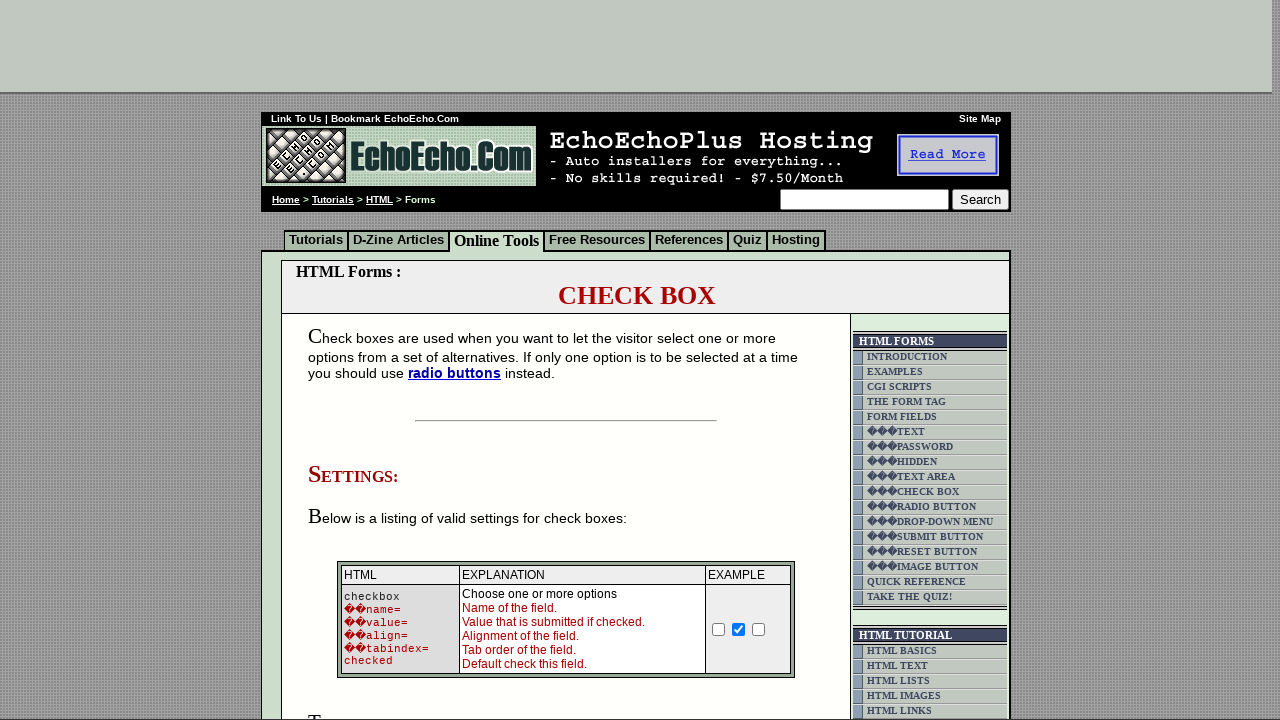

Navigated to checkbox form page
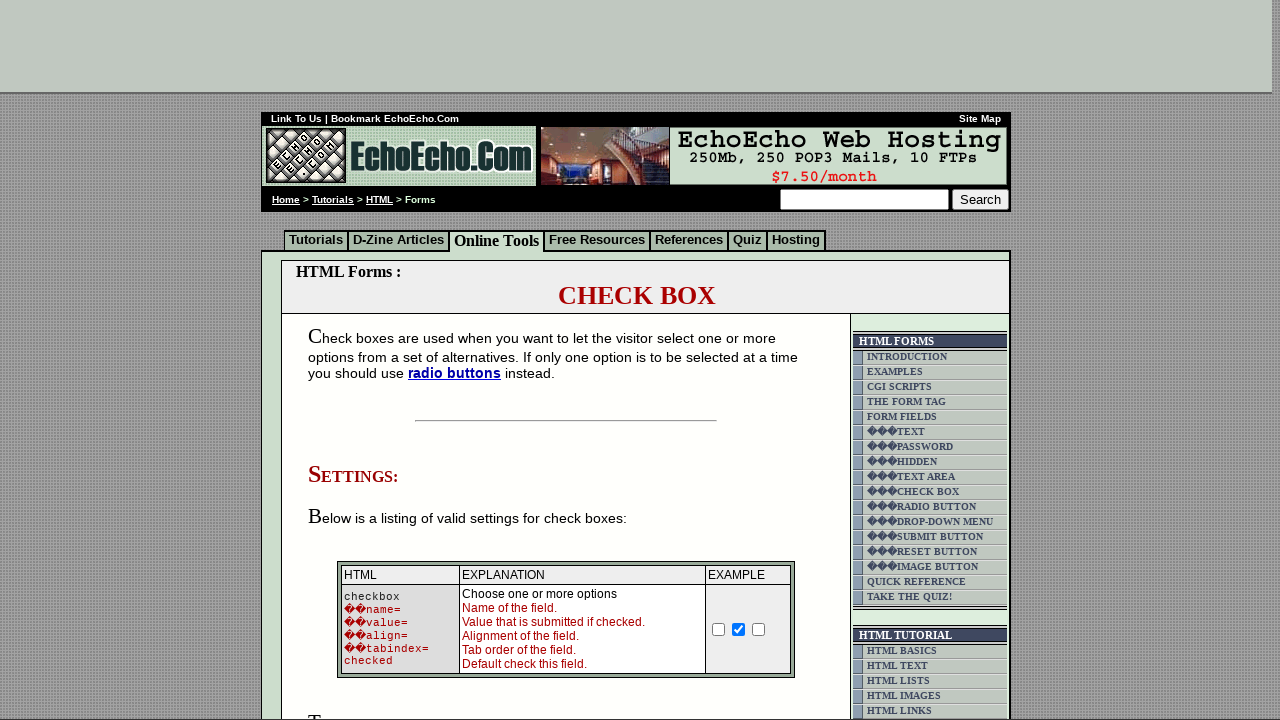

Retrieved all checkboxes from the form
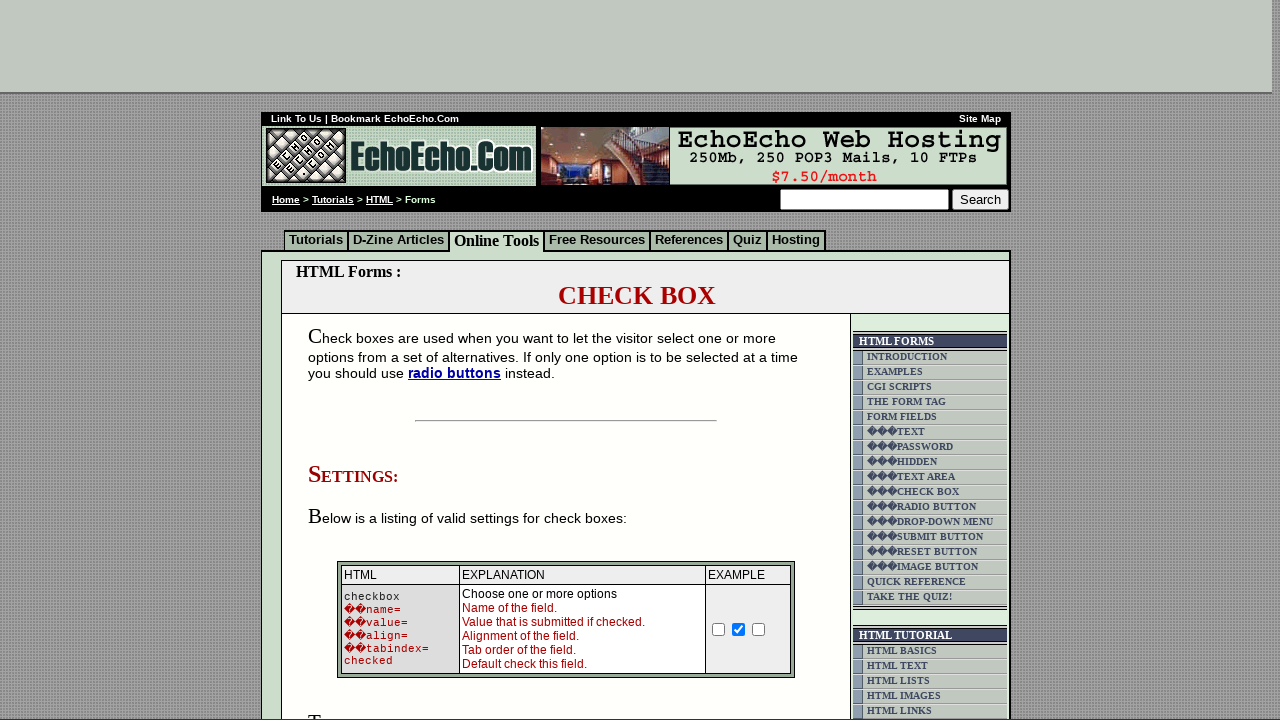

Unchecked a selected checkbox
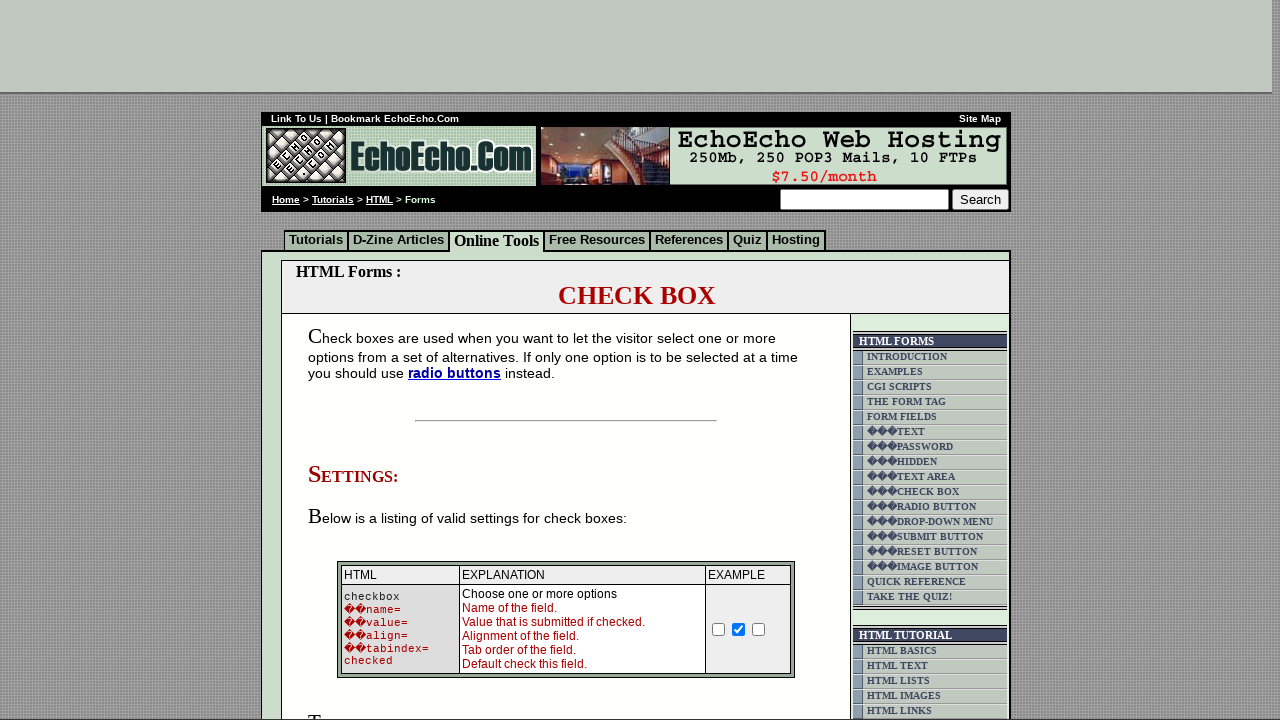

Waited 3 seconds for UI update
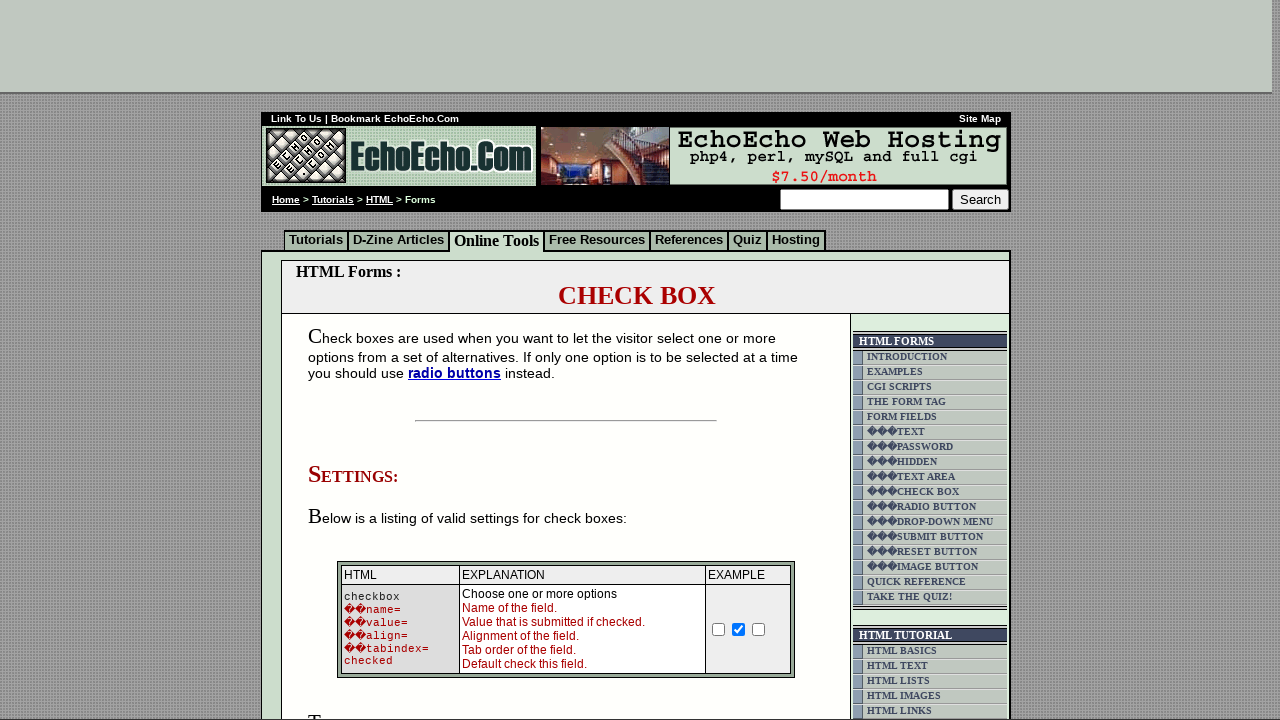

Verified Milk checkbox is unchecked
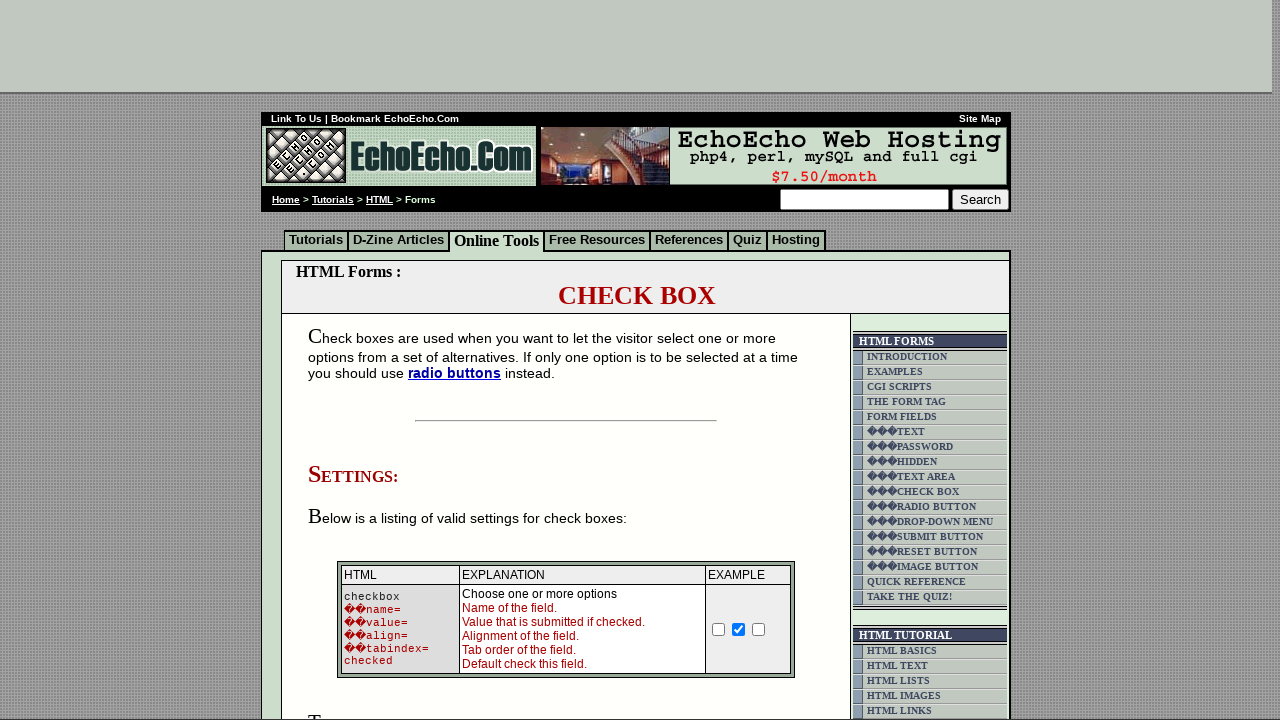

Verified Butter checkbox is unchecked
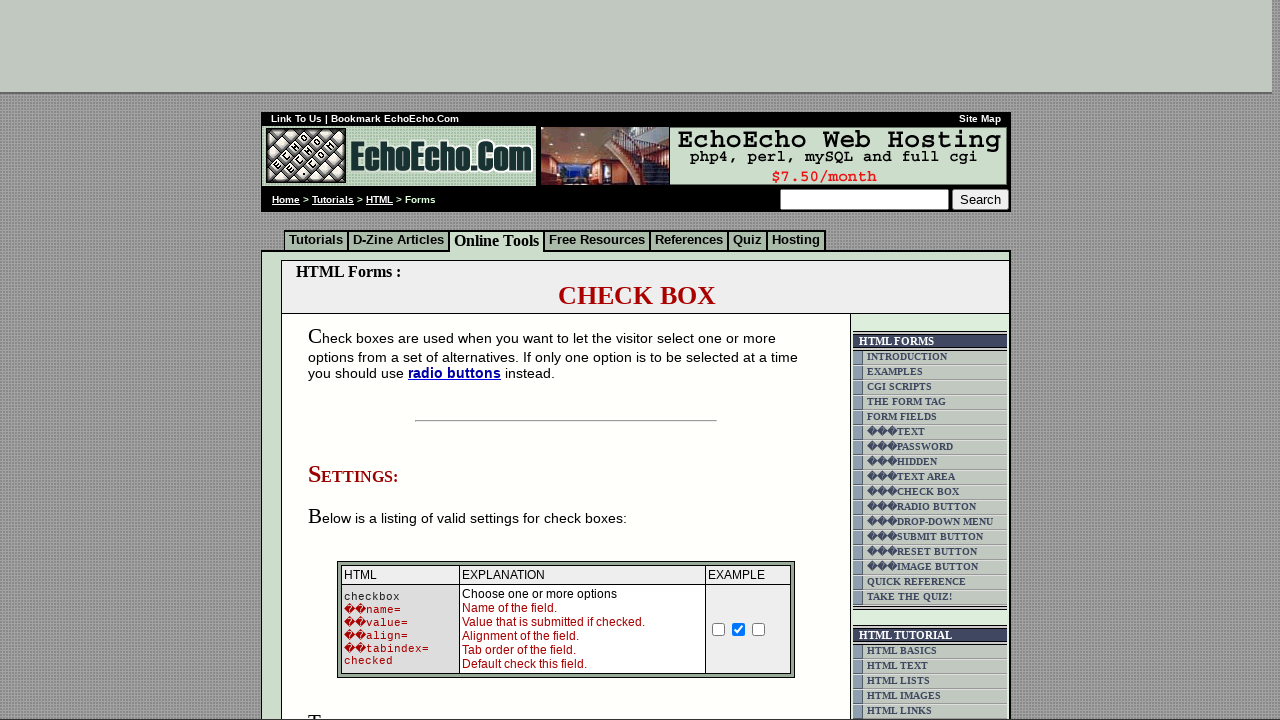

Verified Cheese checkbox is unchecked
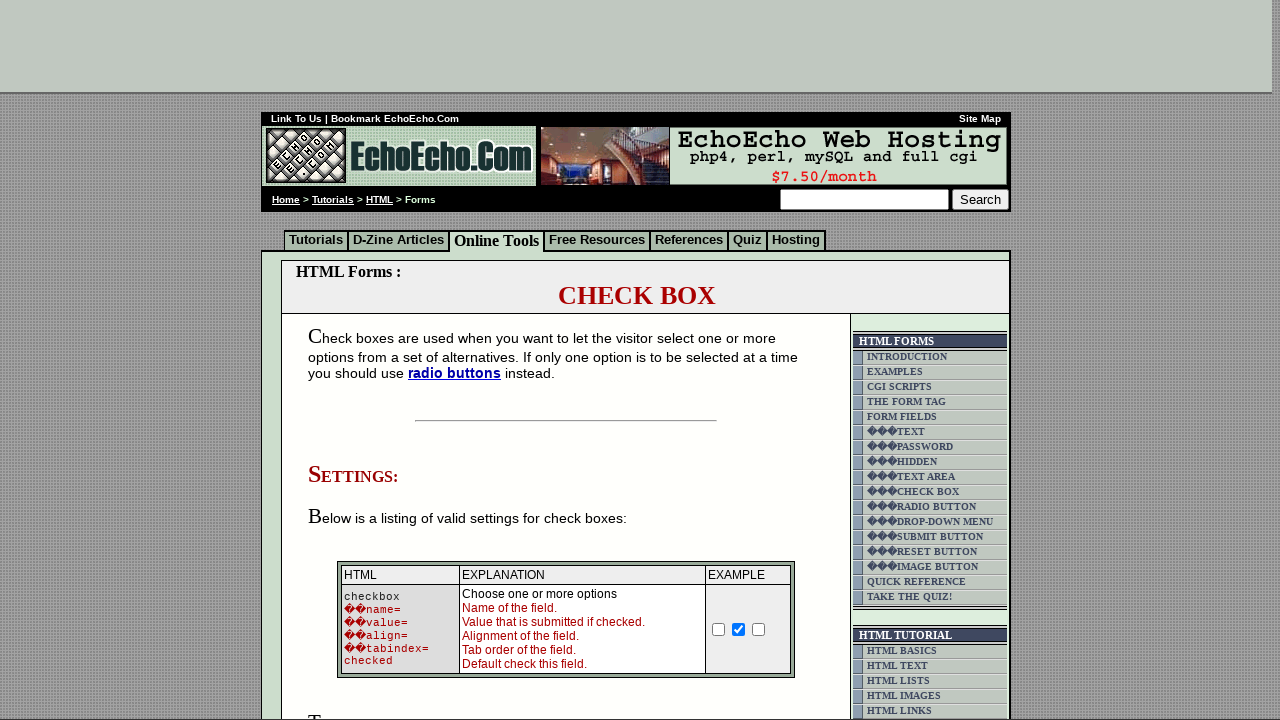

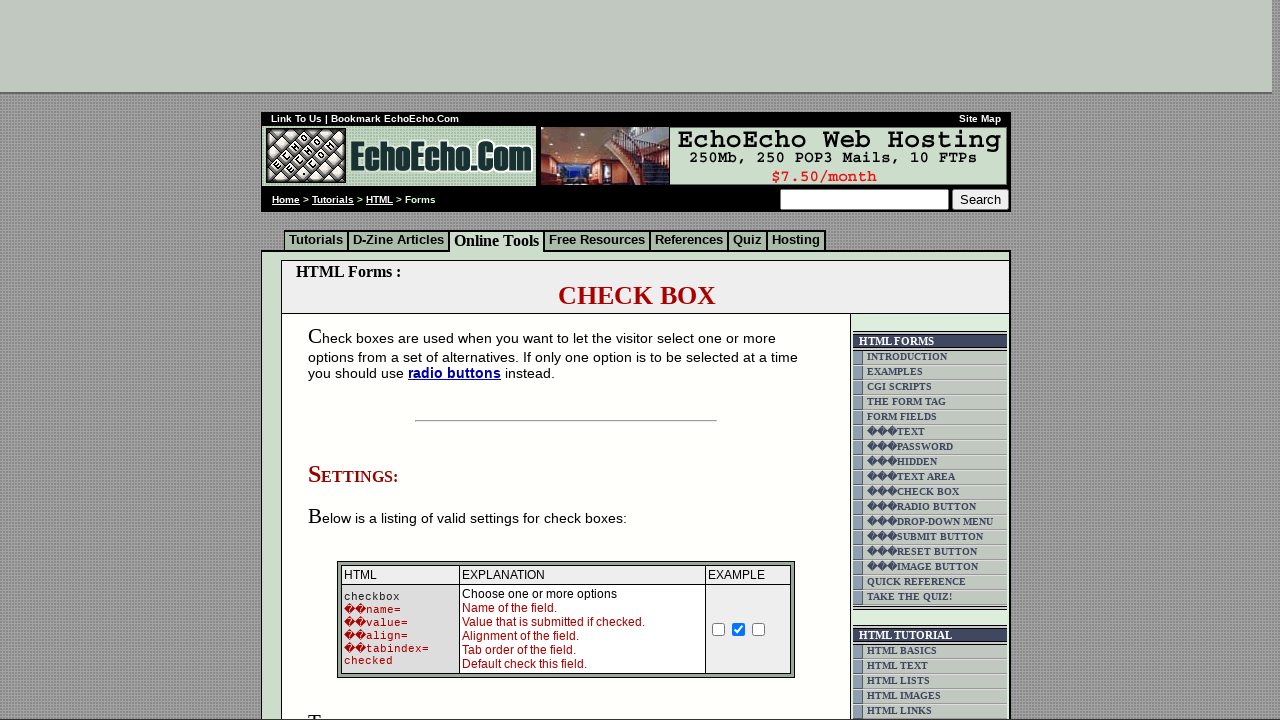